Solves a simple math problem by reading two numbers from the page, calculating their sum, and selecting the result from a dropdown menu

Starting URL: http://suninjuly.github.io/selects1.html

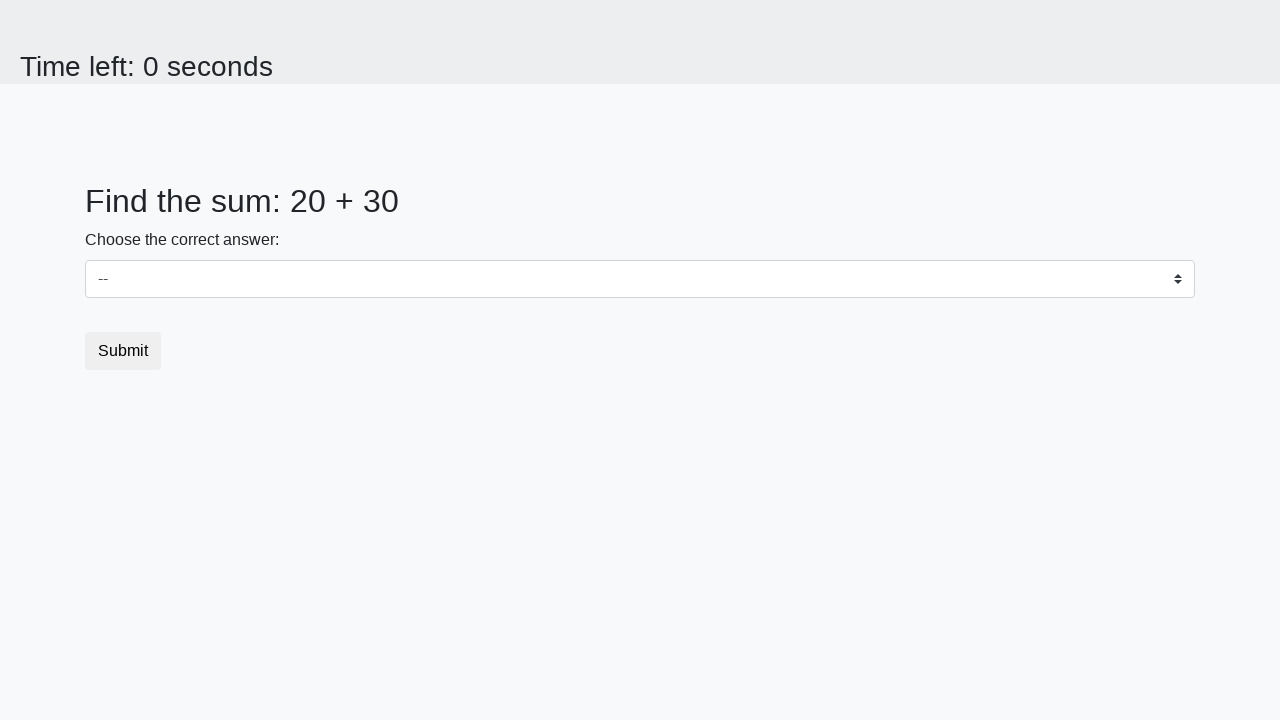

Read first number from #num1 element
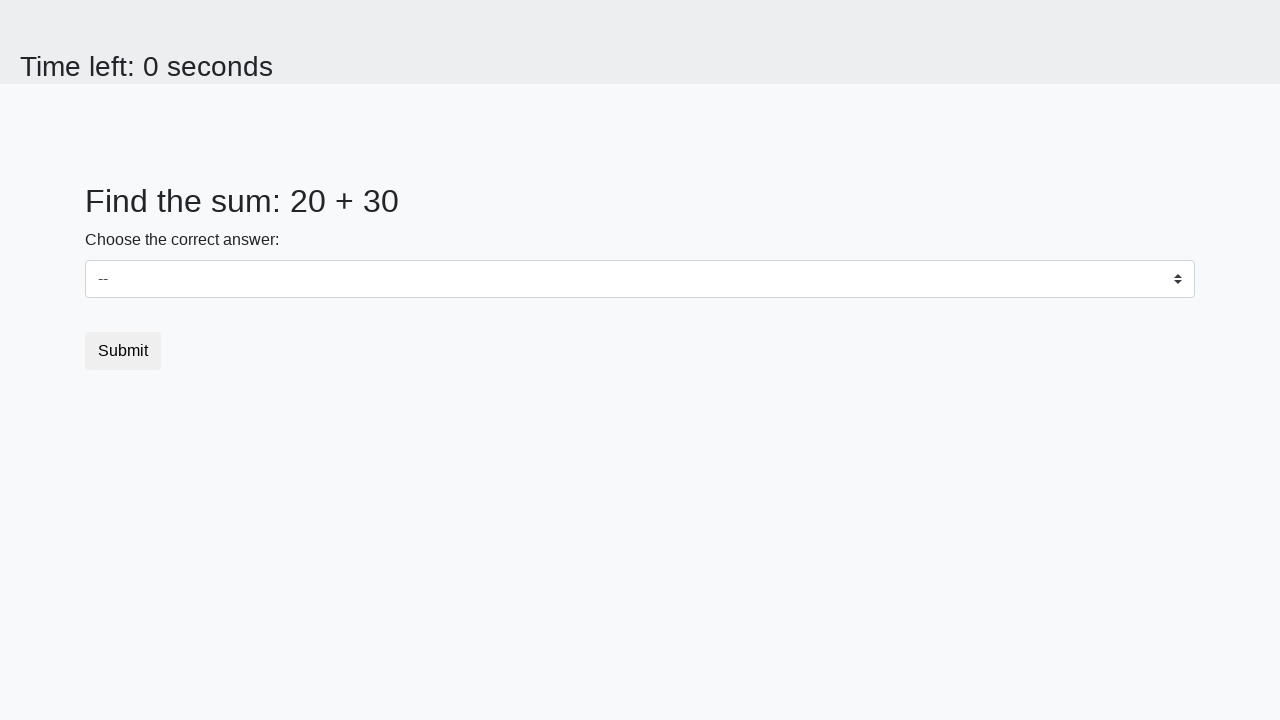

Read second number from #num2 element
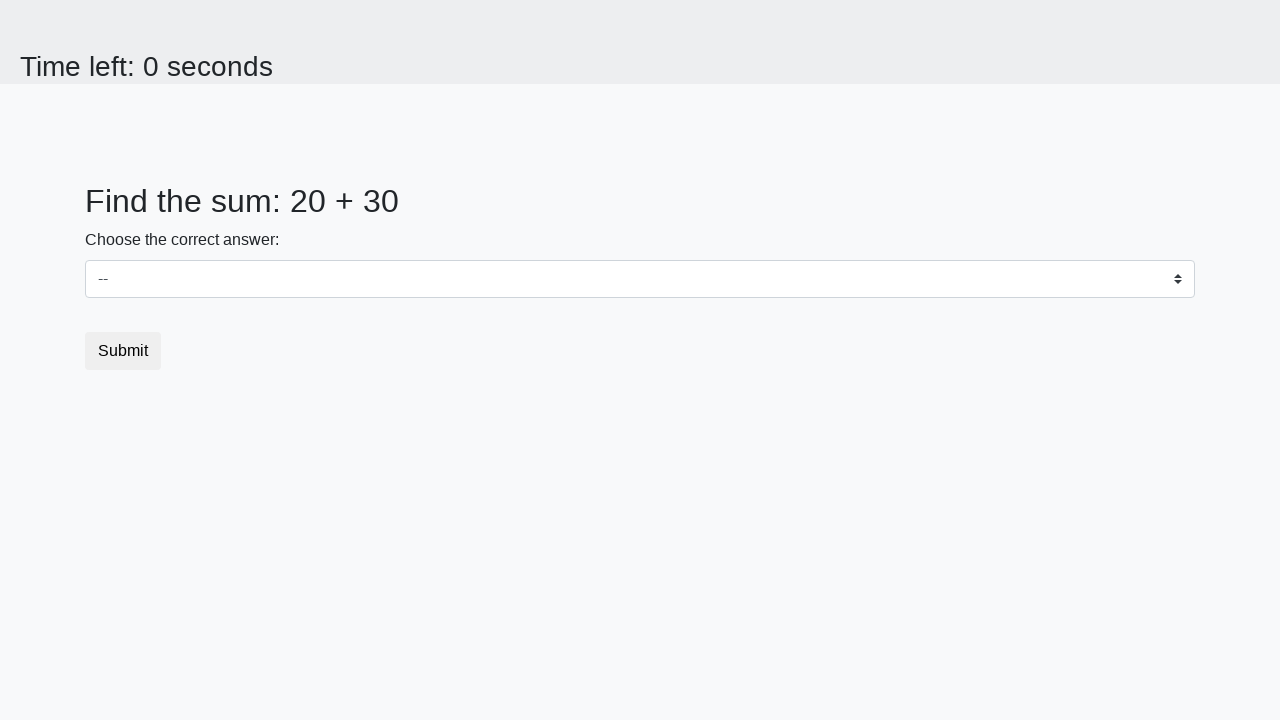

Calculated sum: 20 + 30 = 50
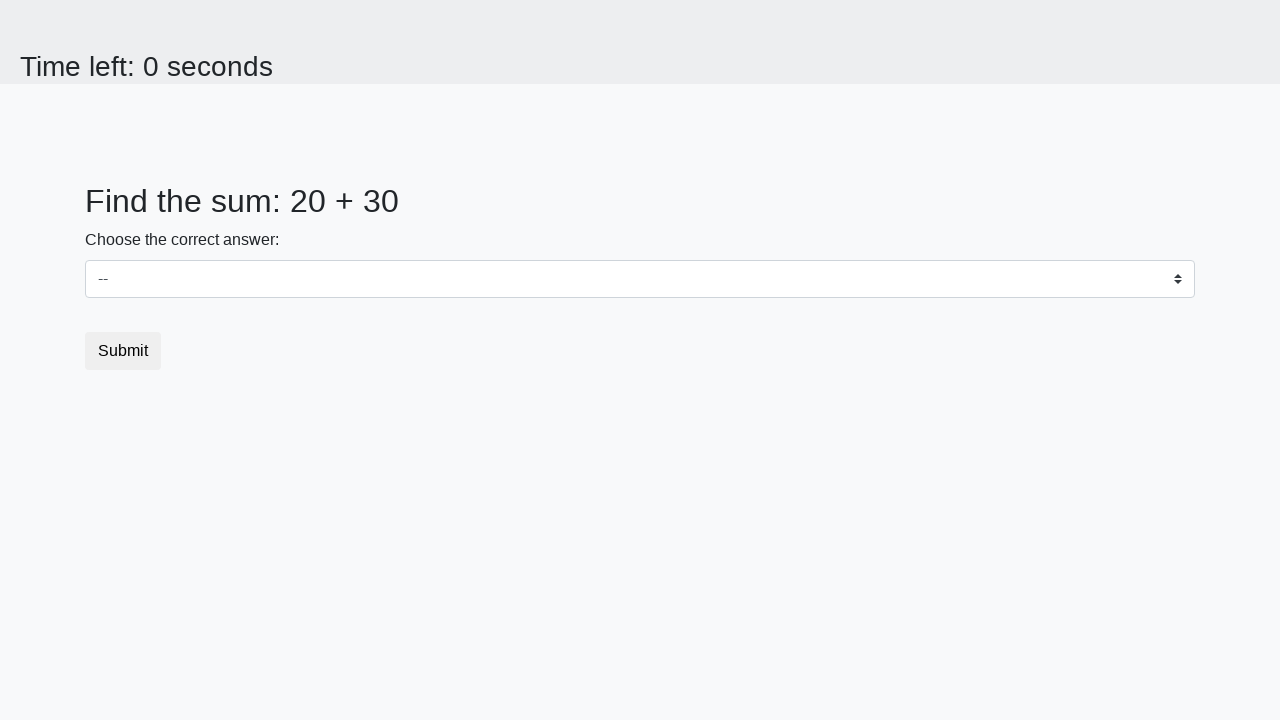

Selected sum value '50' from dropdown on .custom-select
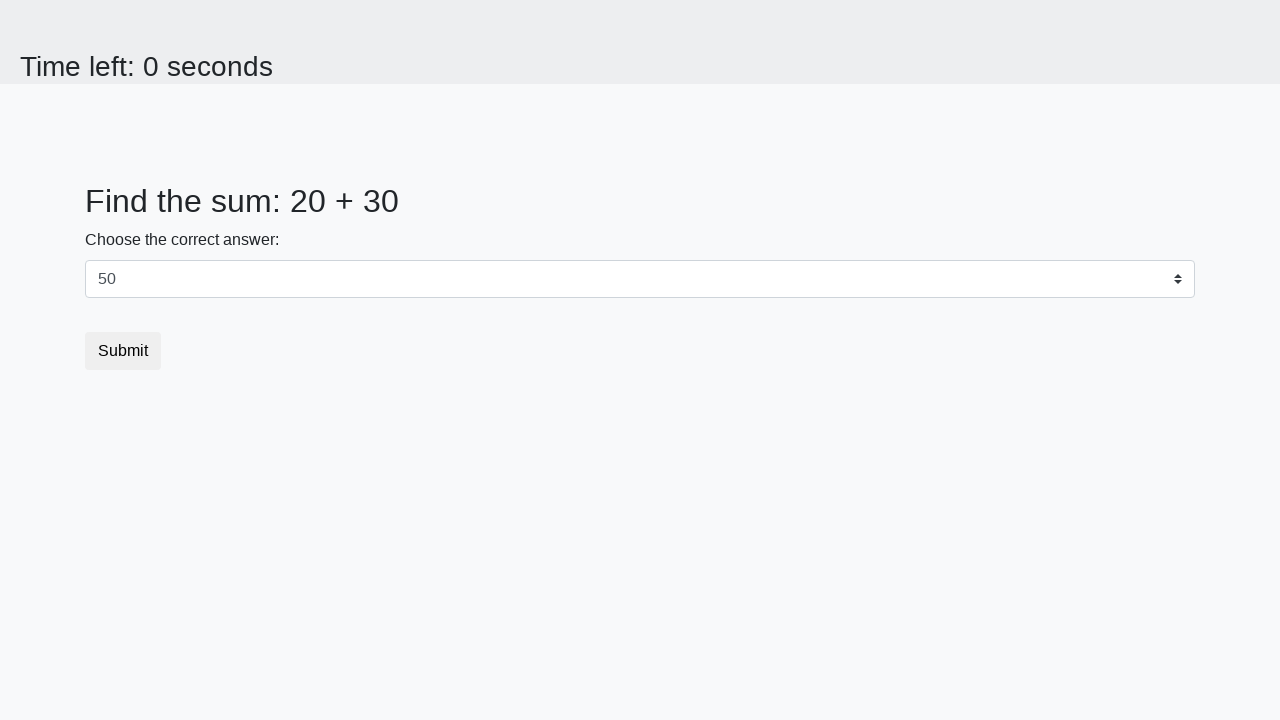

Clicked submit button at (123, 351) on .btn.btn-default
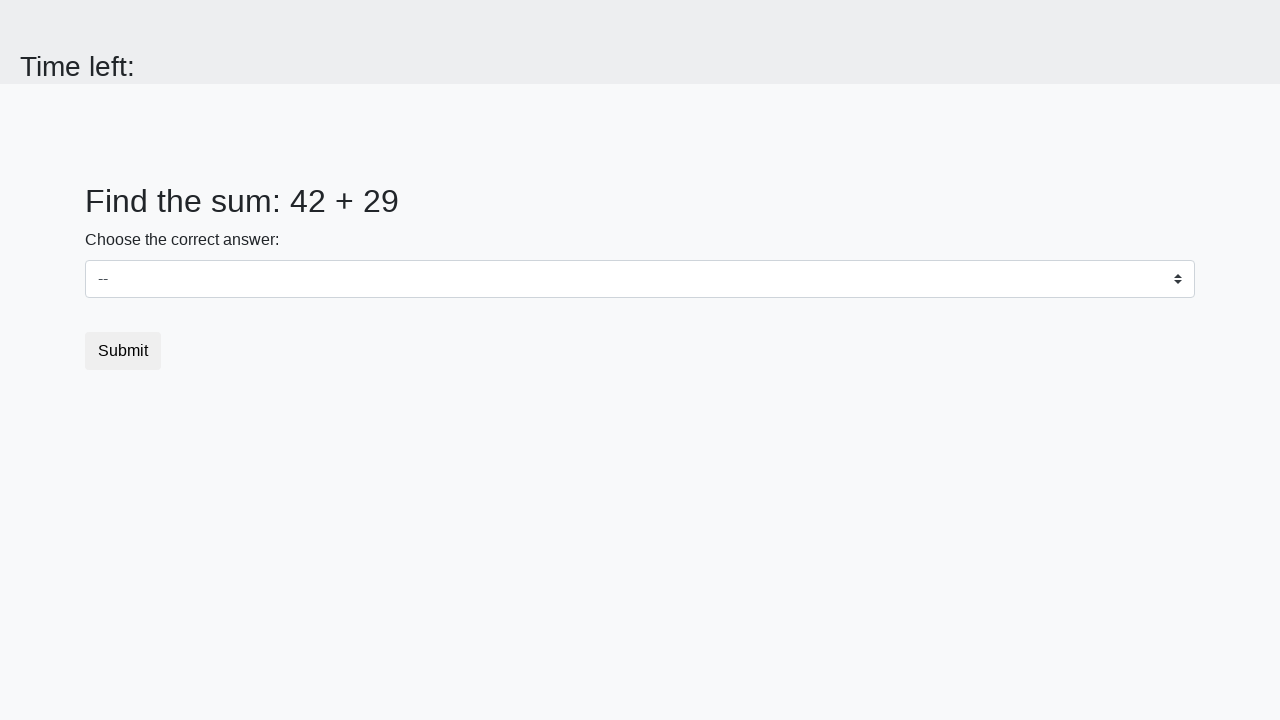

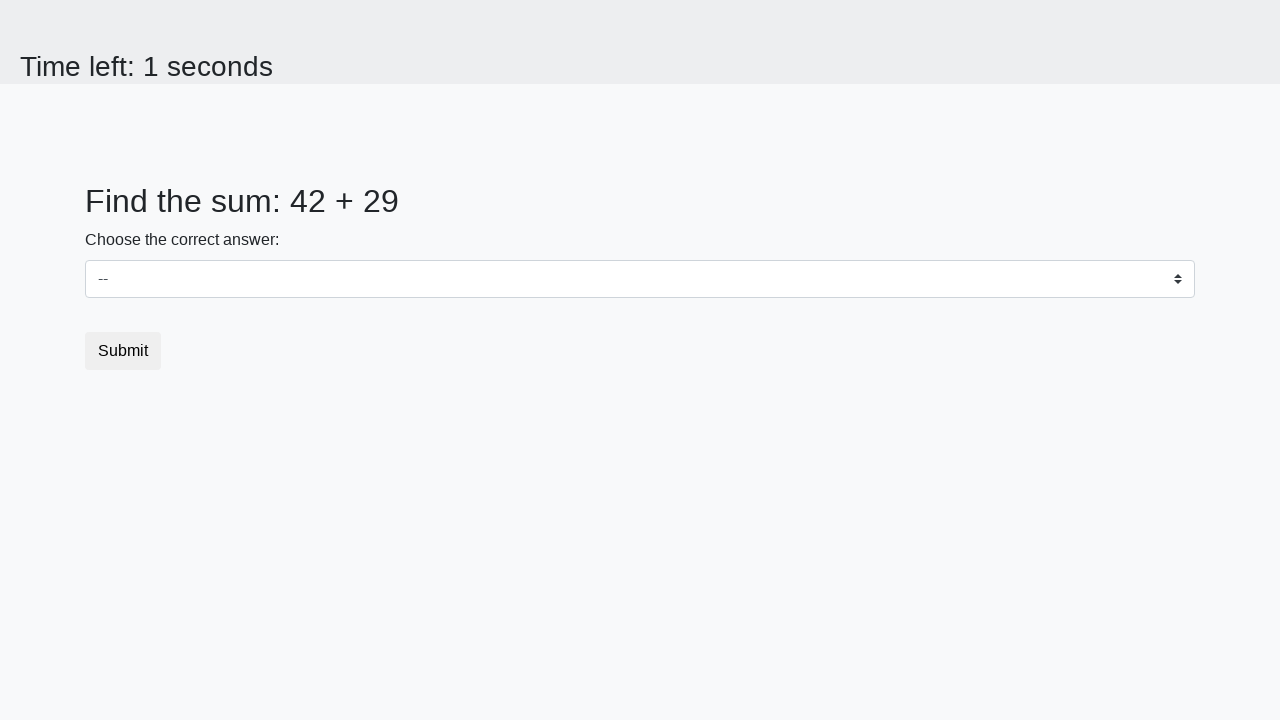